Tests single file upload and verifies one file is listed in the file list

Starting URL: https://davidwalsh.name/demo/multiple-file-upload.php

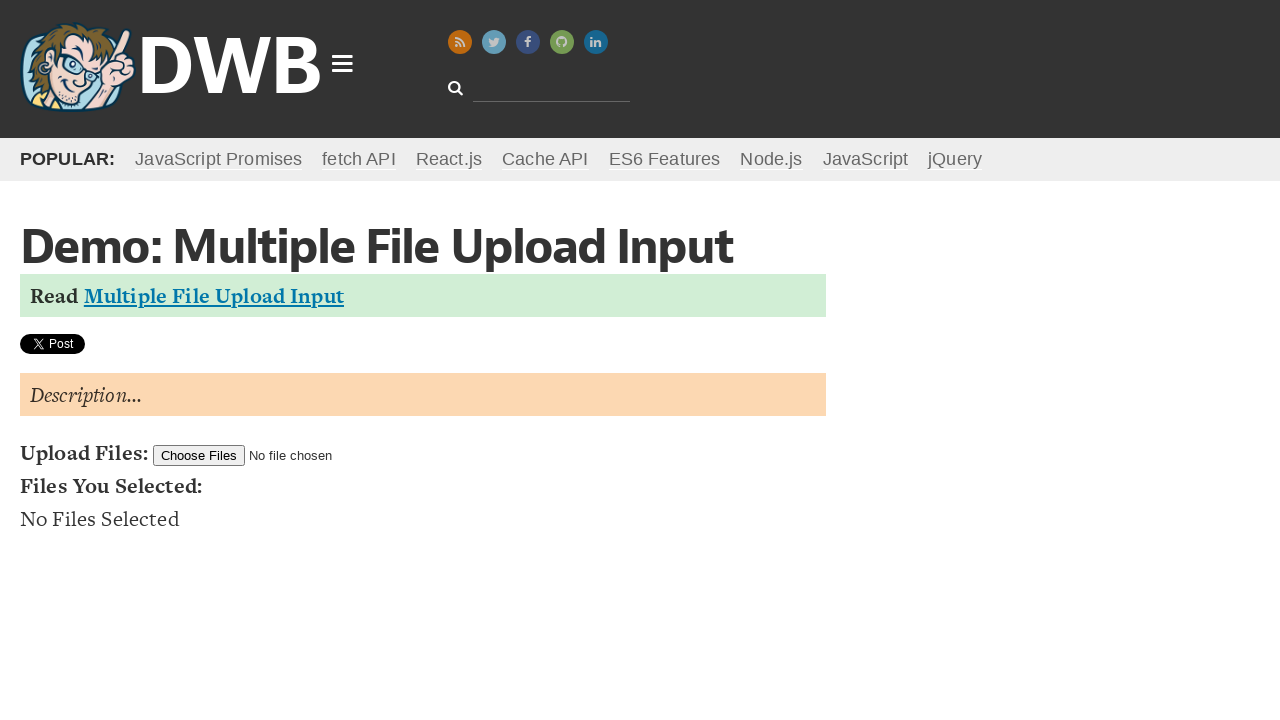

Created temporary JPG file for upload
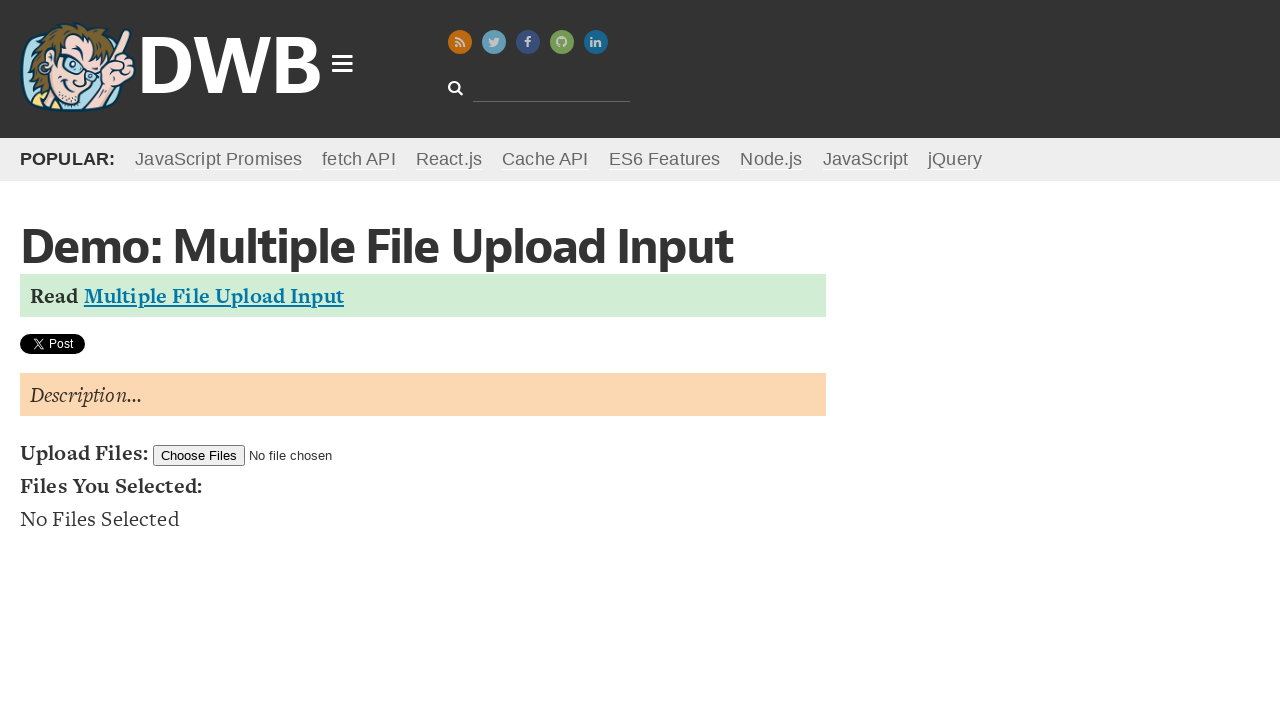

Attached temporary file to upload input
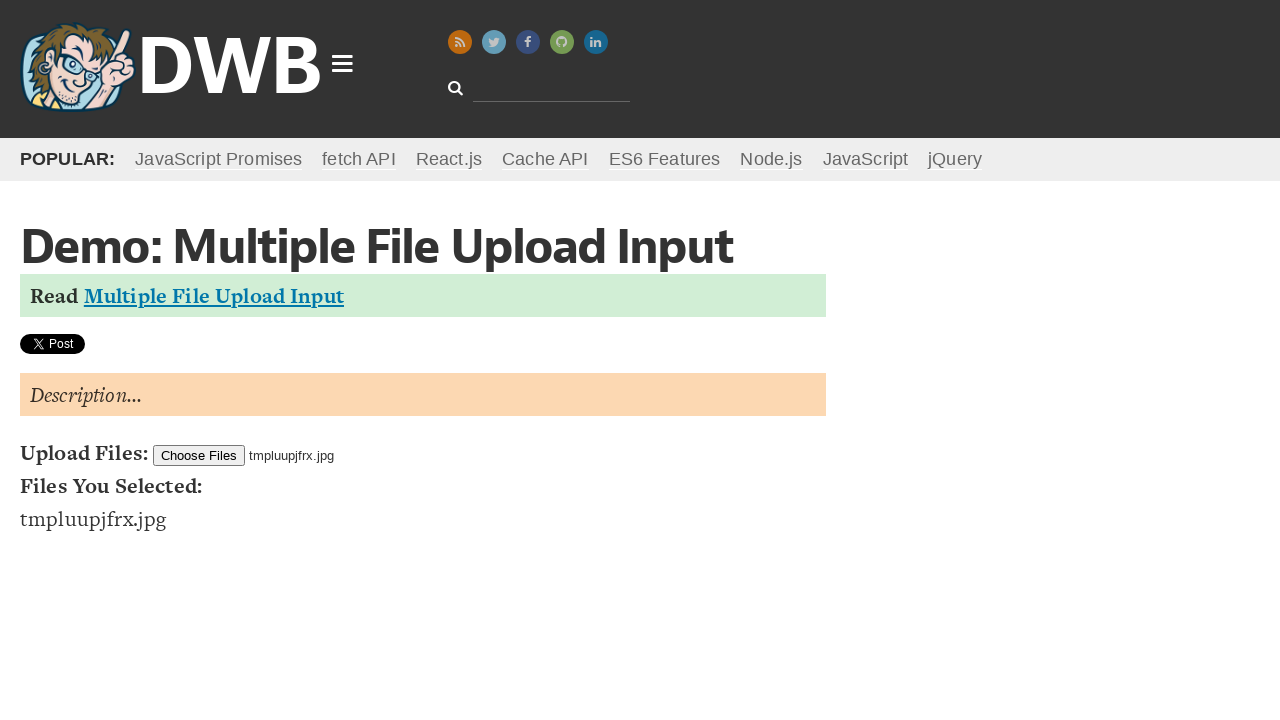

Verified that exactly one file appears in the file list
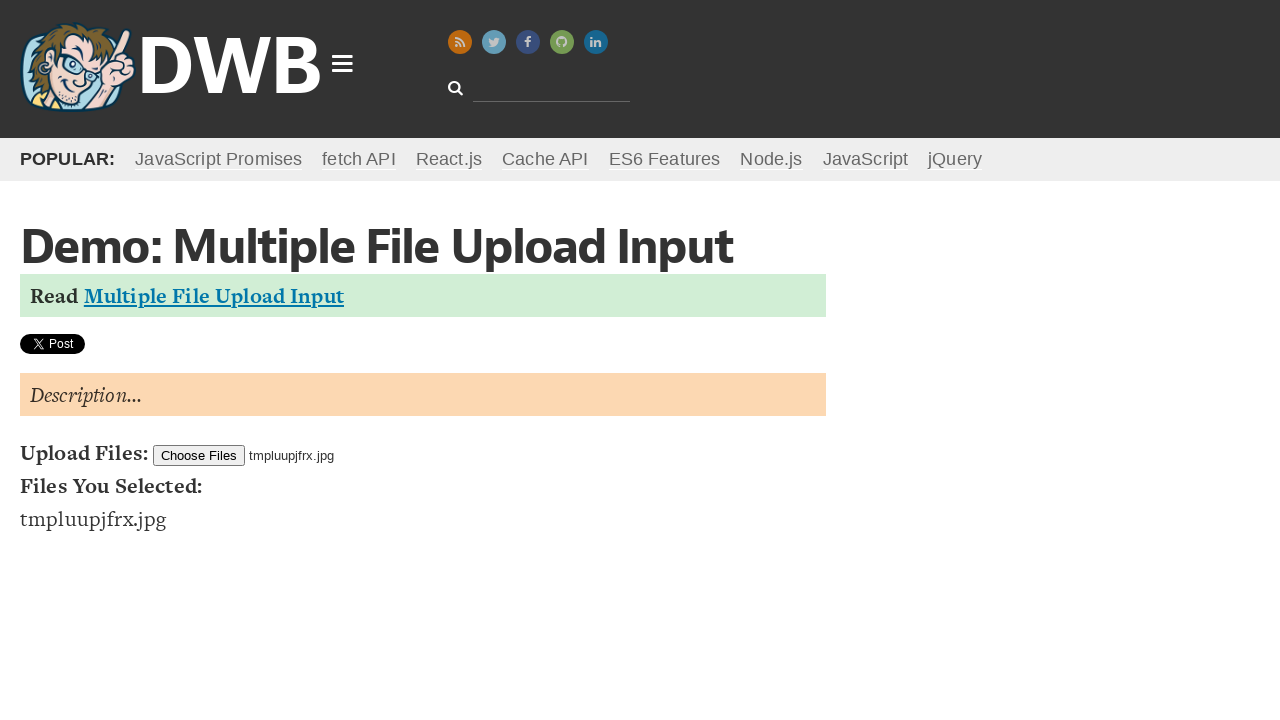

Cleaned up temporary file
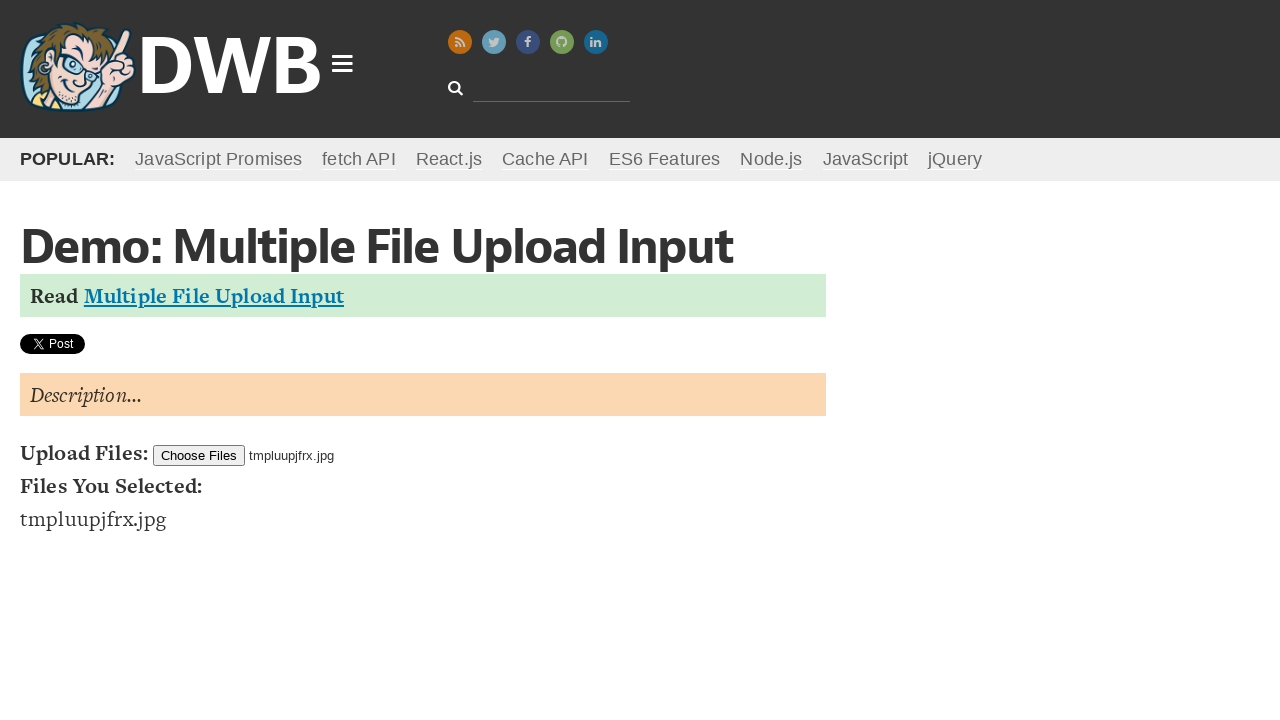

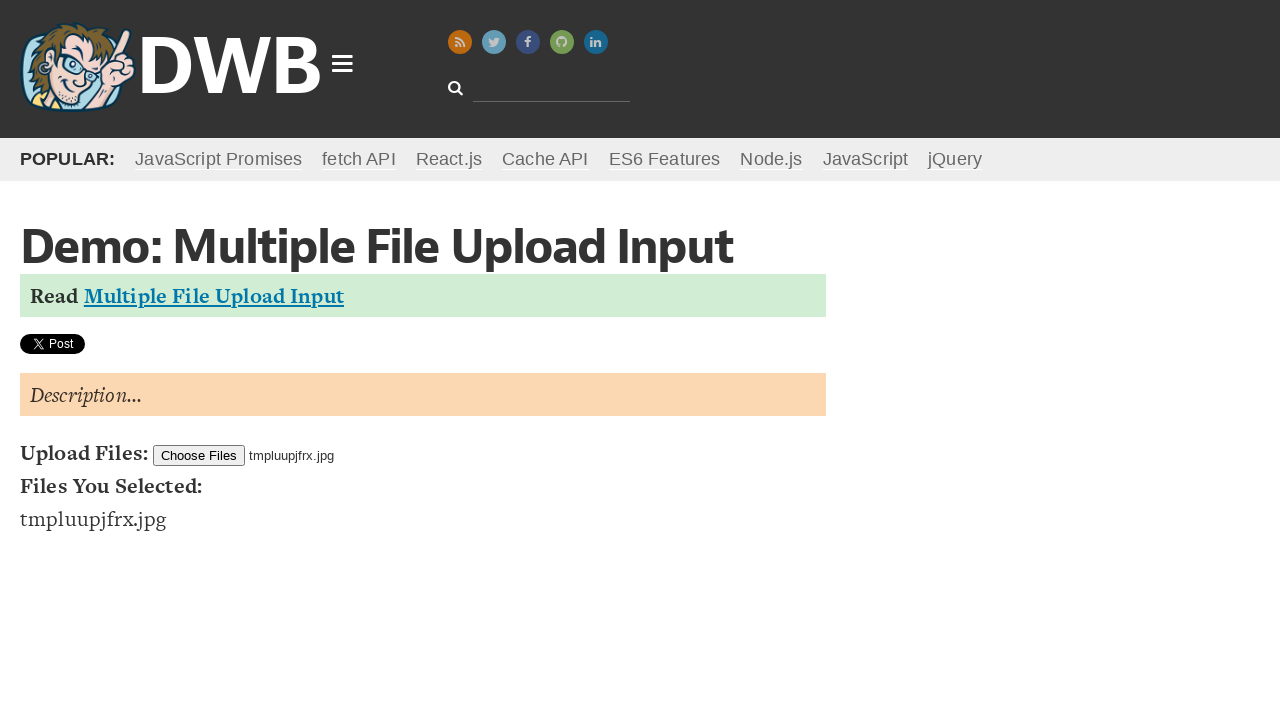